Tests the Katalon demo healthcare appointment site by navigating to the homepage and clicking the "Make Appointment" button.

Starting URL: https://katalon-demo-cura.herokuapp.com/

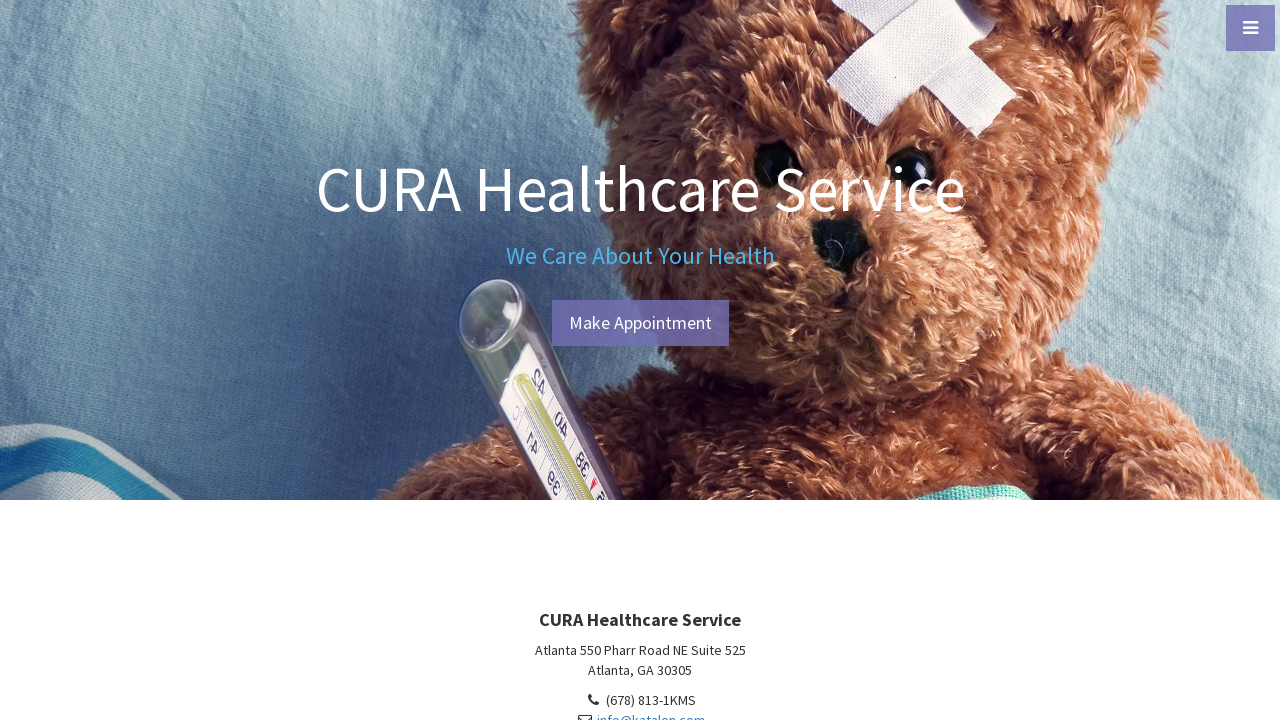

Navigated to Katalon demo healthcare appointment site homepage
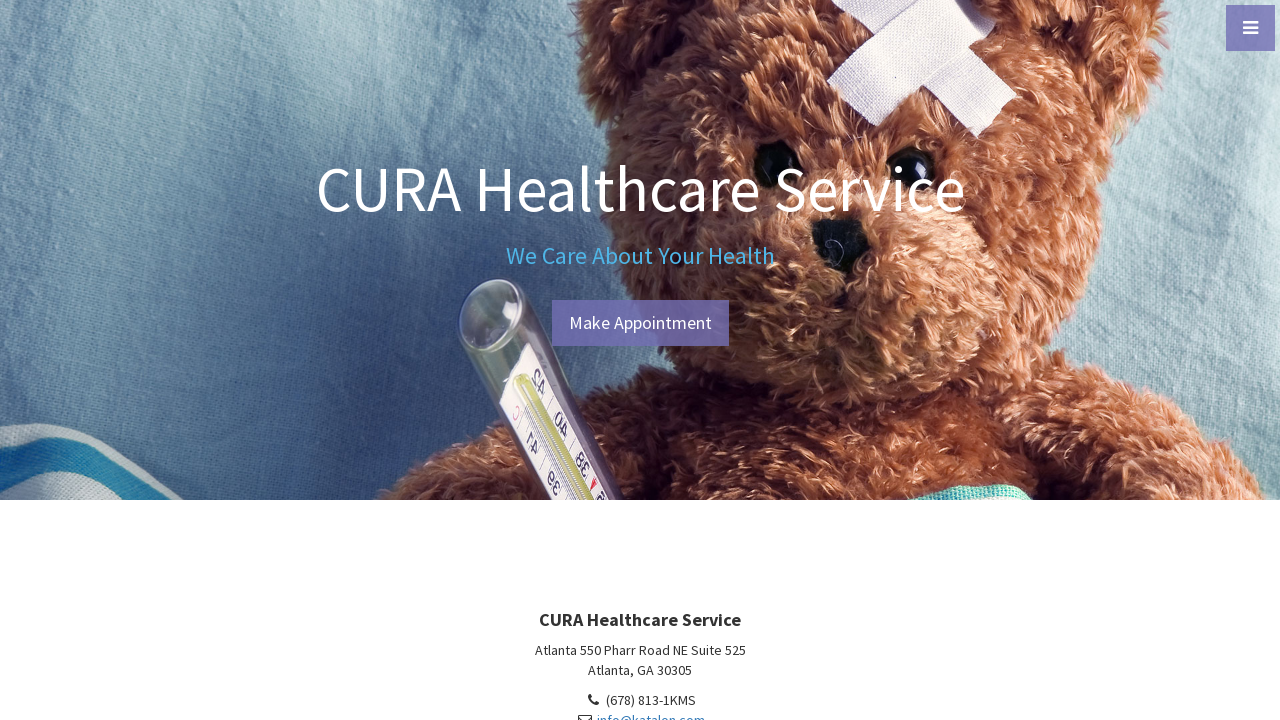

Clicked Make Appointment button at (640, 323) on #btn-make-appointment
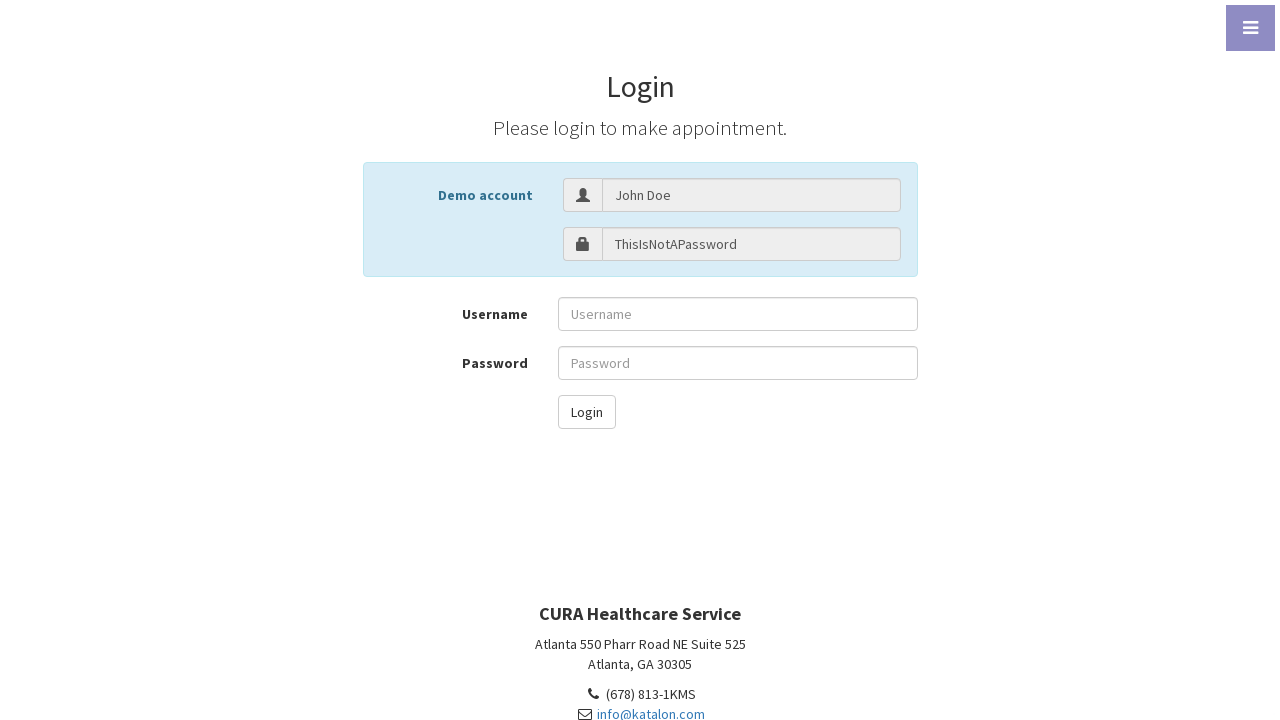

Waited for page navigation to complete
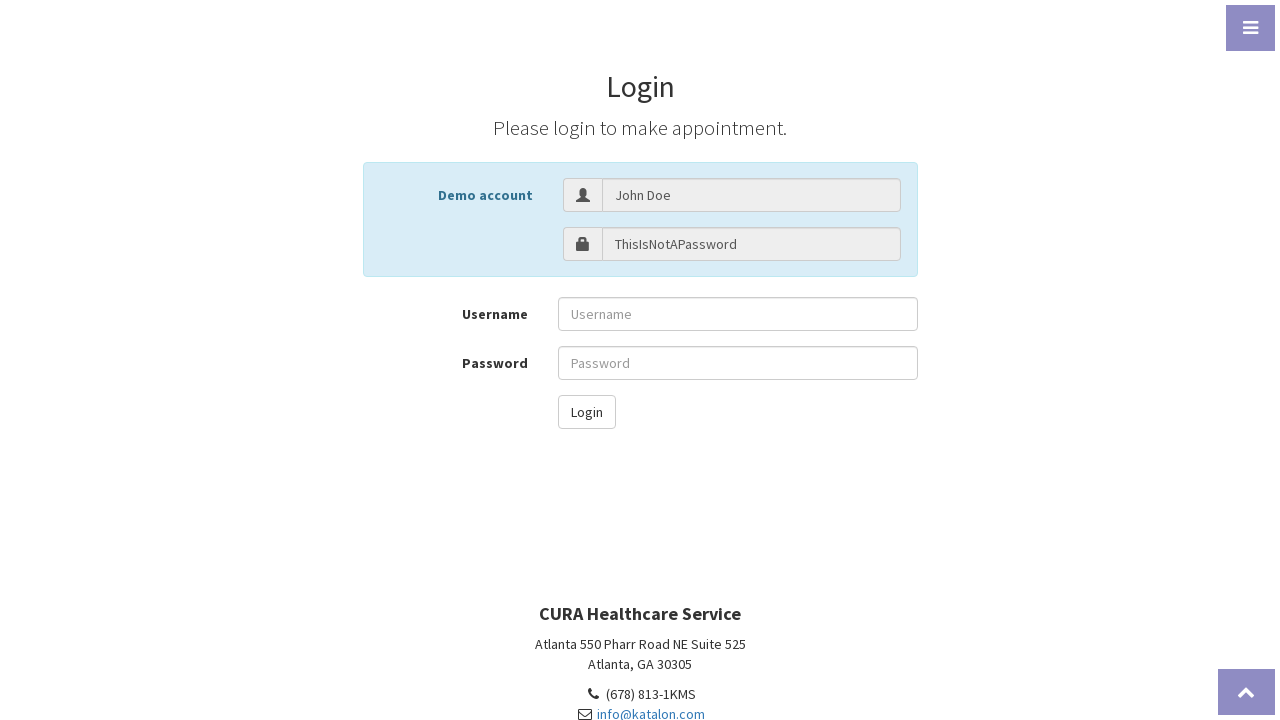

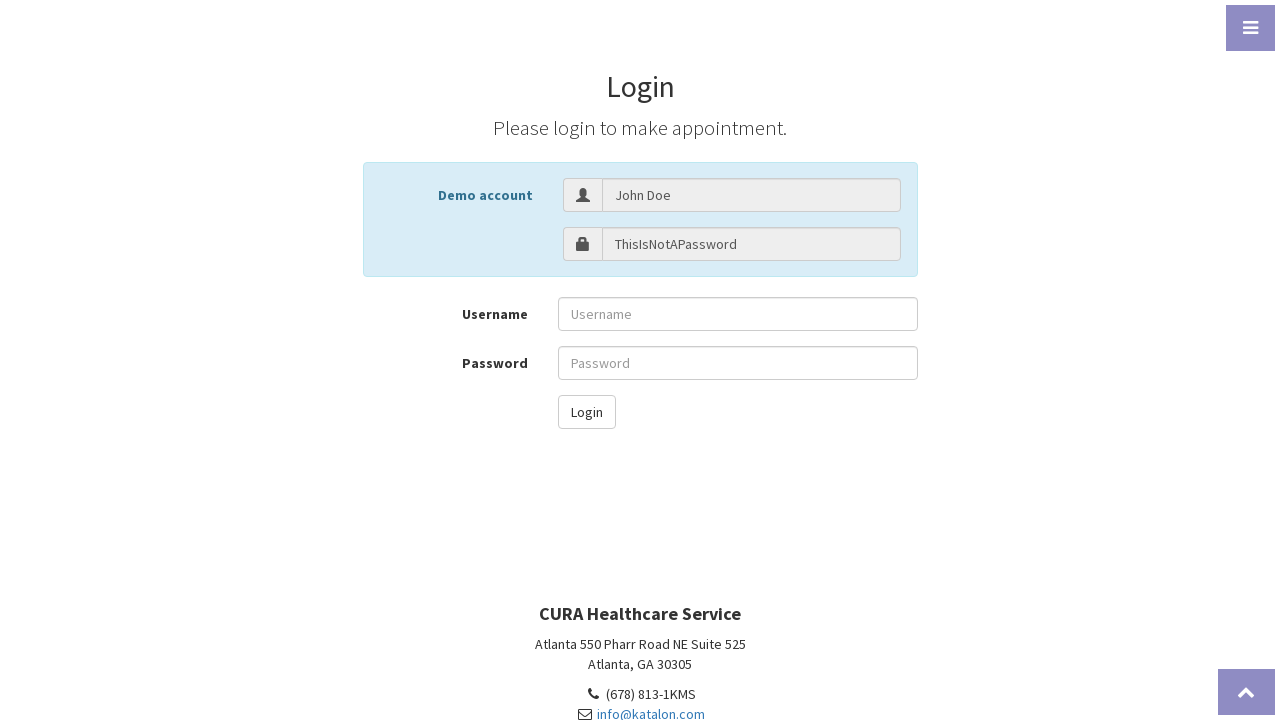